Tests clicking a button with a dynamic ID on the UI Test Automation Playground to verify that elements with changing IDs can be located using CSS class selectors

Starting URL: http://uitestingplayground.com/dynamicid

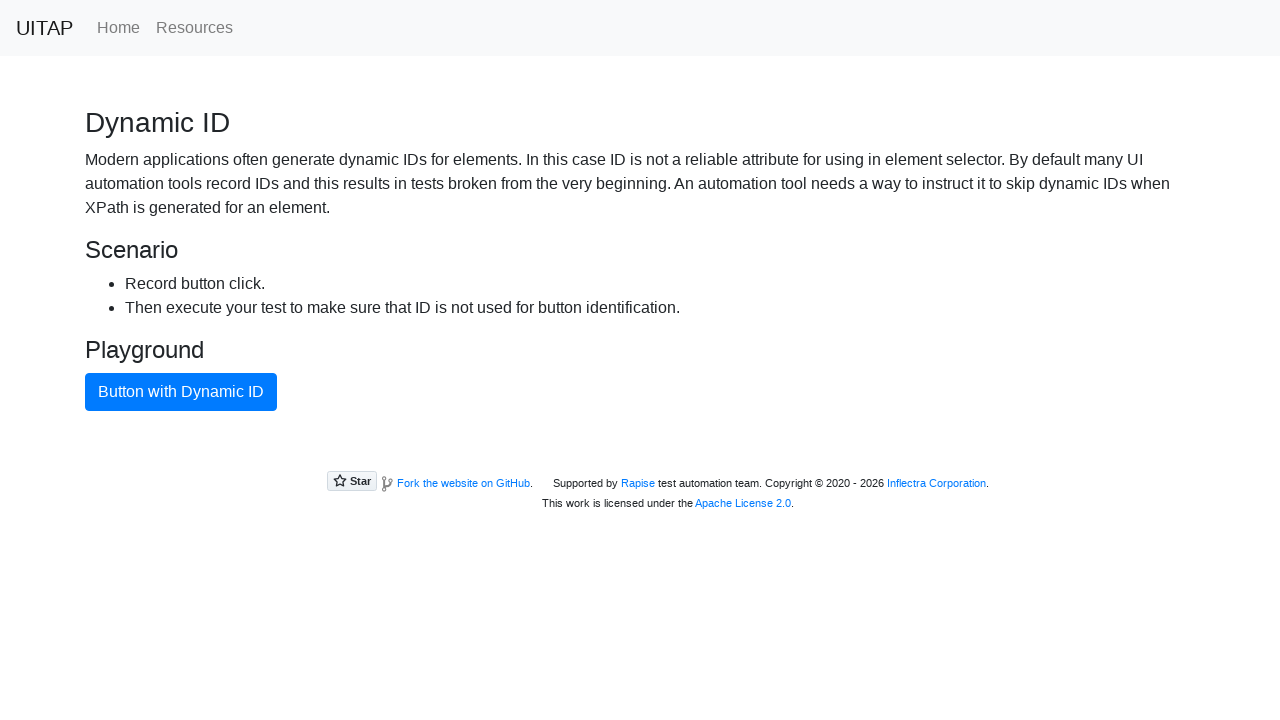

Navigated to UI Test Automation Playground dynamic ID test page
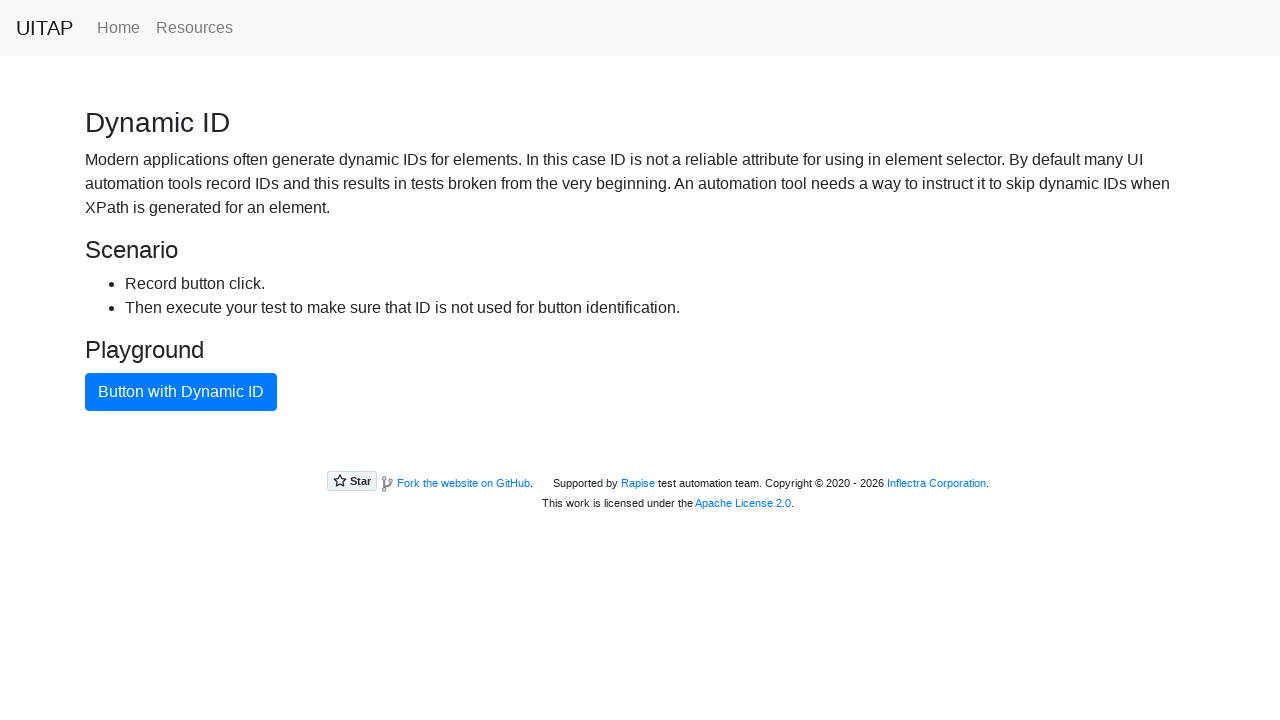

Clicked button with dynamic ID using CSS class selector 'button.btn-primary' at (181, 392) on button.btn-primary
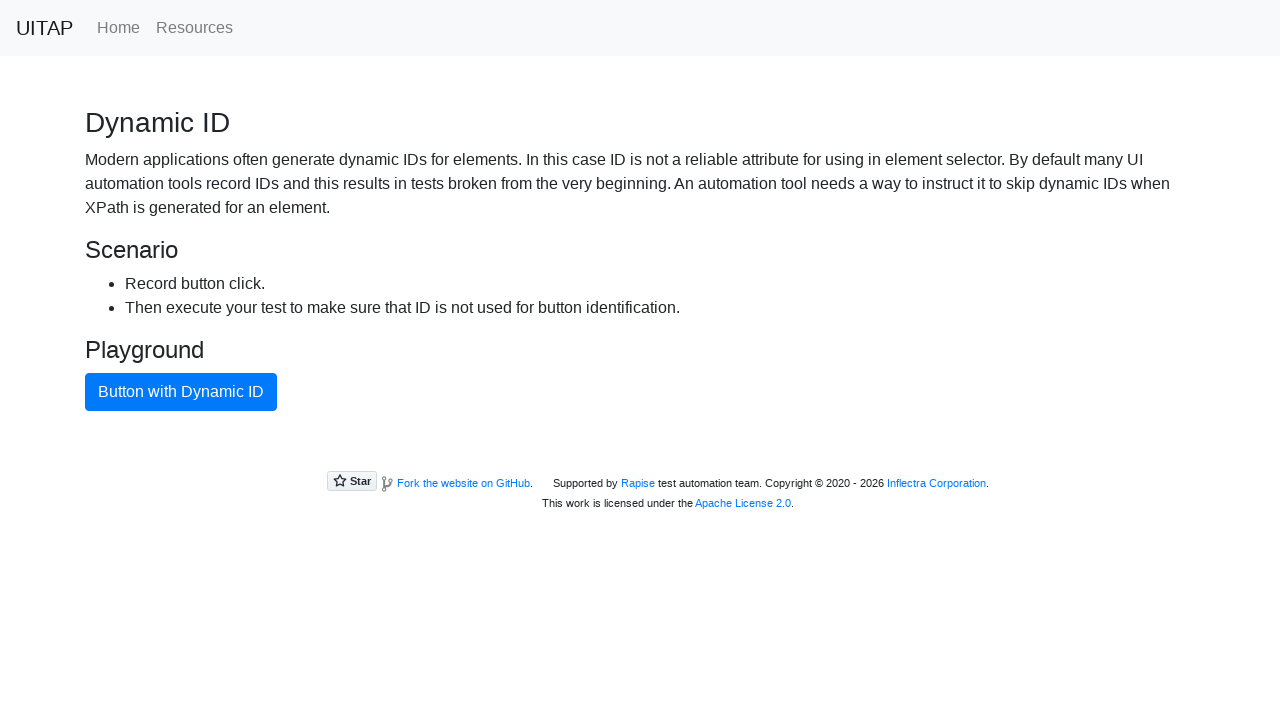

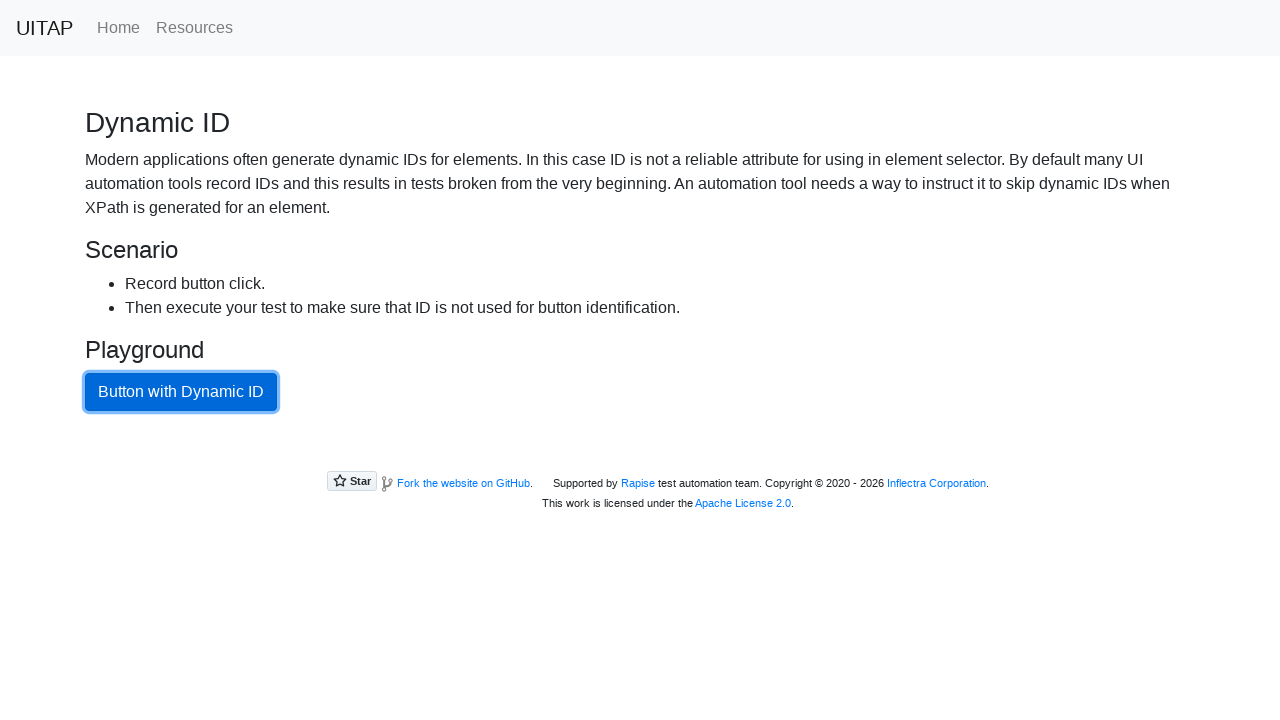